Adds a product to cart by clicking the ADD TO CART button and verifies cart count increases

Starting URL: https://shop.shajgoj.com/product-category/makeup

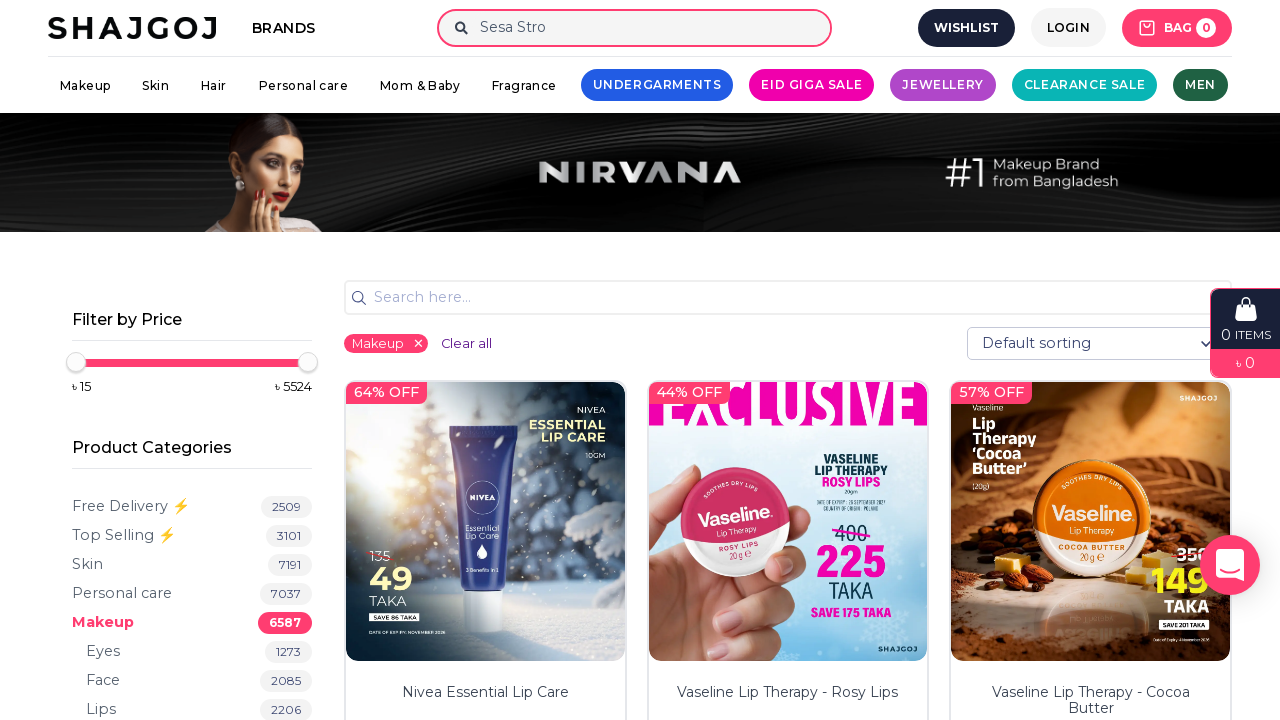

Clicked ADD TO CART button on the first product at (485, 361) on xpath=/html/body/div/div[2]/main/div/div[2]/div/div[2]/div[3]/div[2]/div/ul/li[1
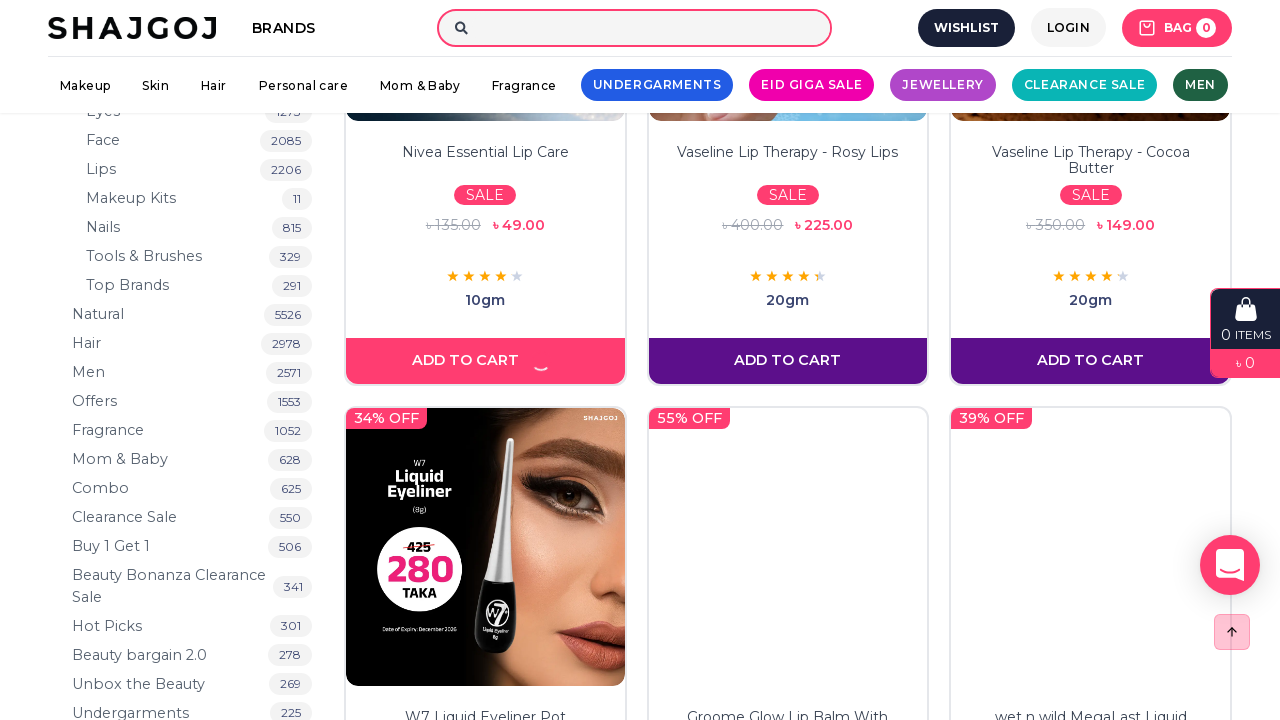

Cart count selector appeared, indicating product was added to cart
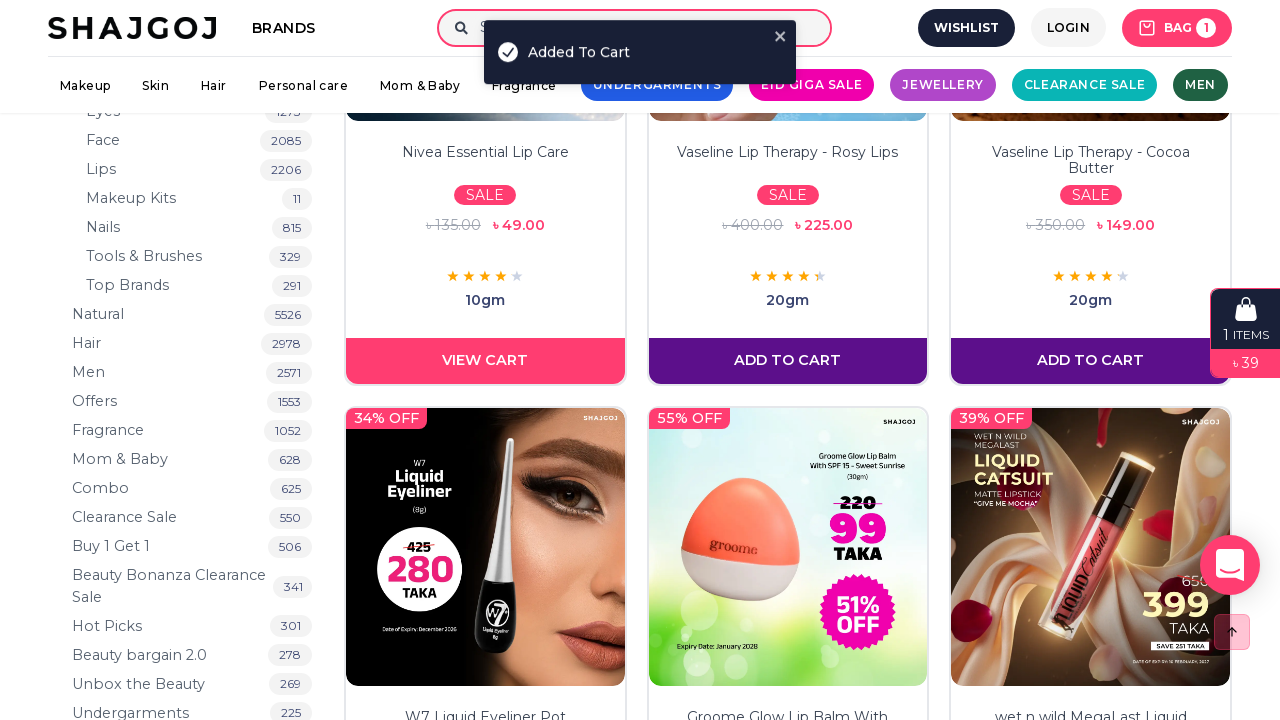

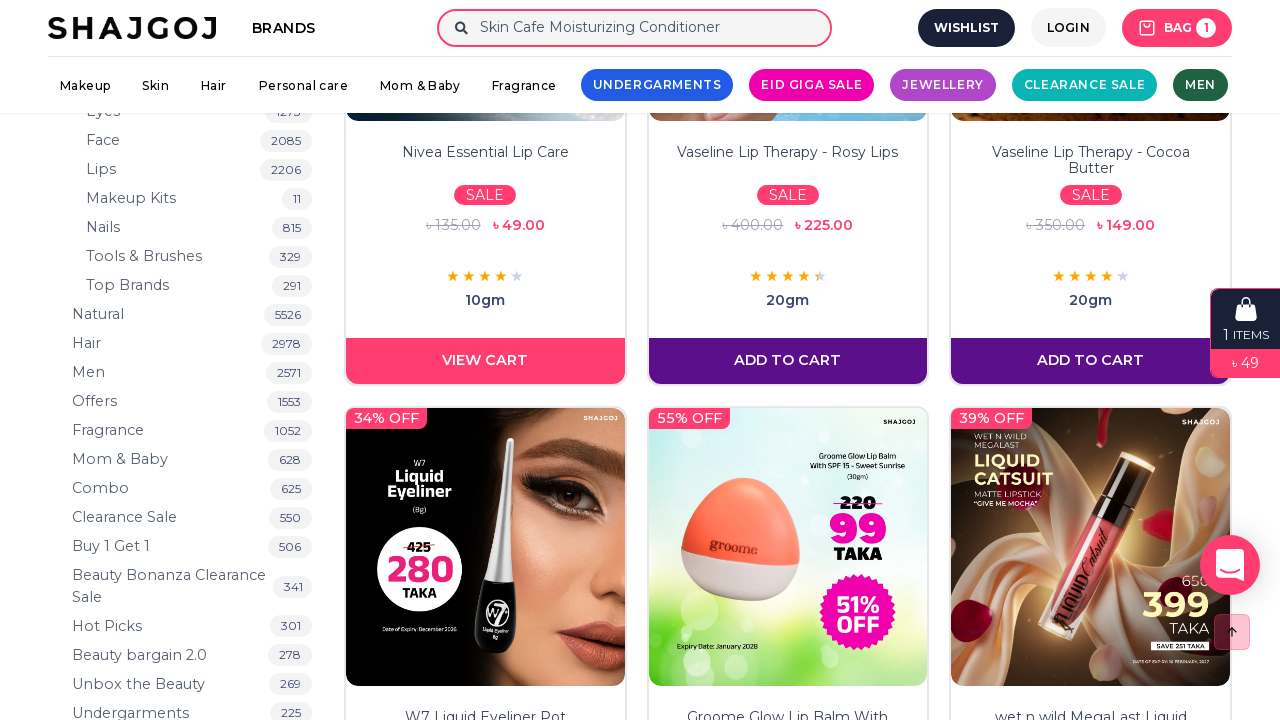